Tests a Yale research lab card task by entering a participant ID via alert dialogs, clicking through consent, and filling in a required text field answer.

Starting URL: https://belieflab.yale.edu/PRL/code/card_task_01.php

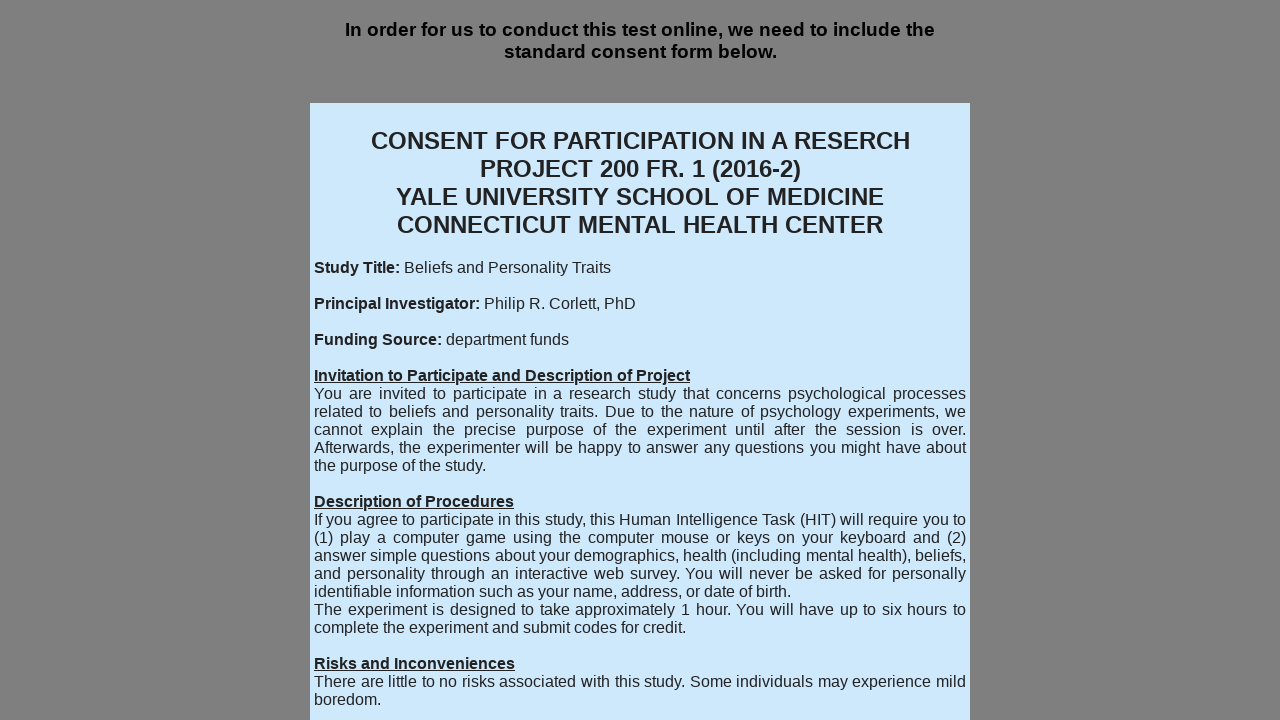

Set up dialog handler to accept first alert with participant ID 'participantTest847'
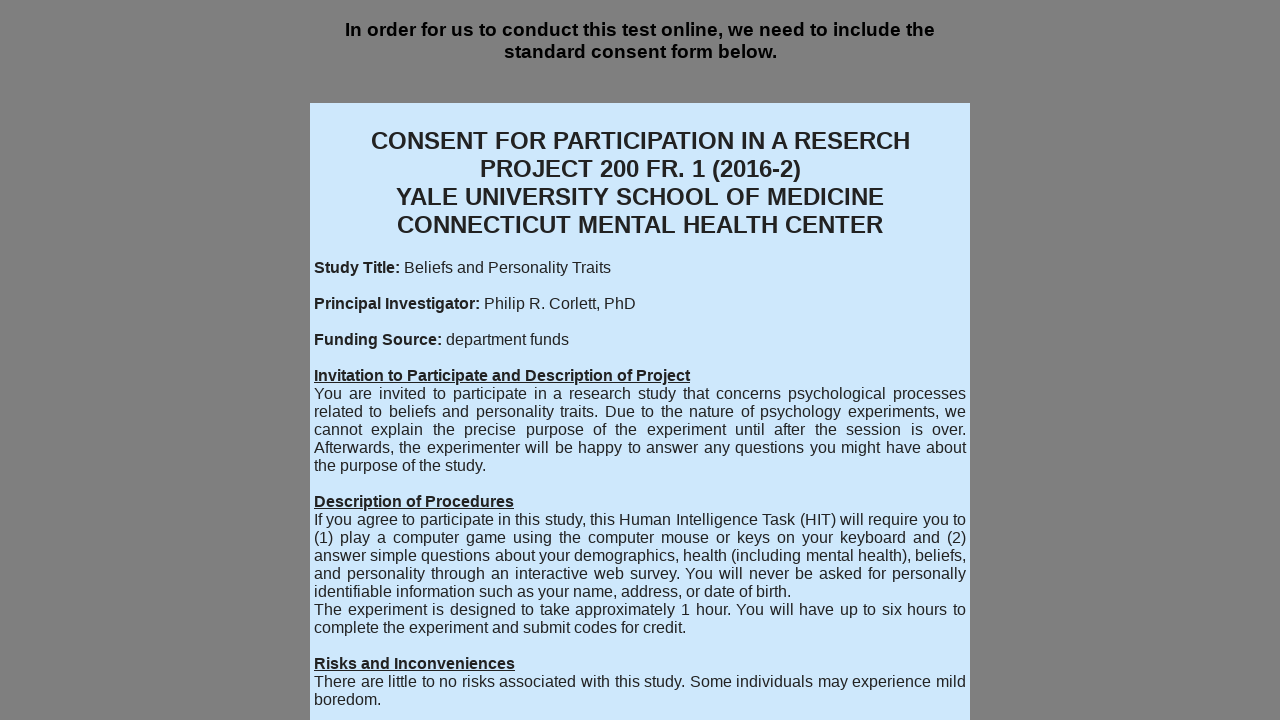

Waited 1 second for first alert to appear
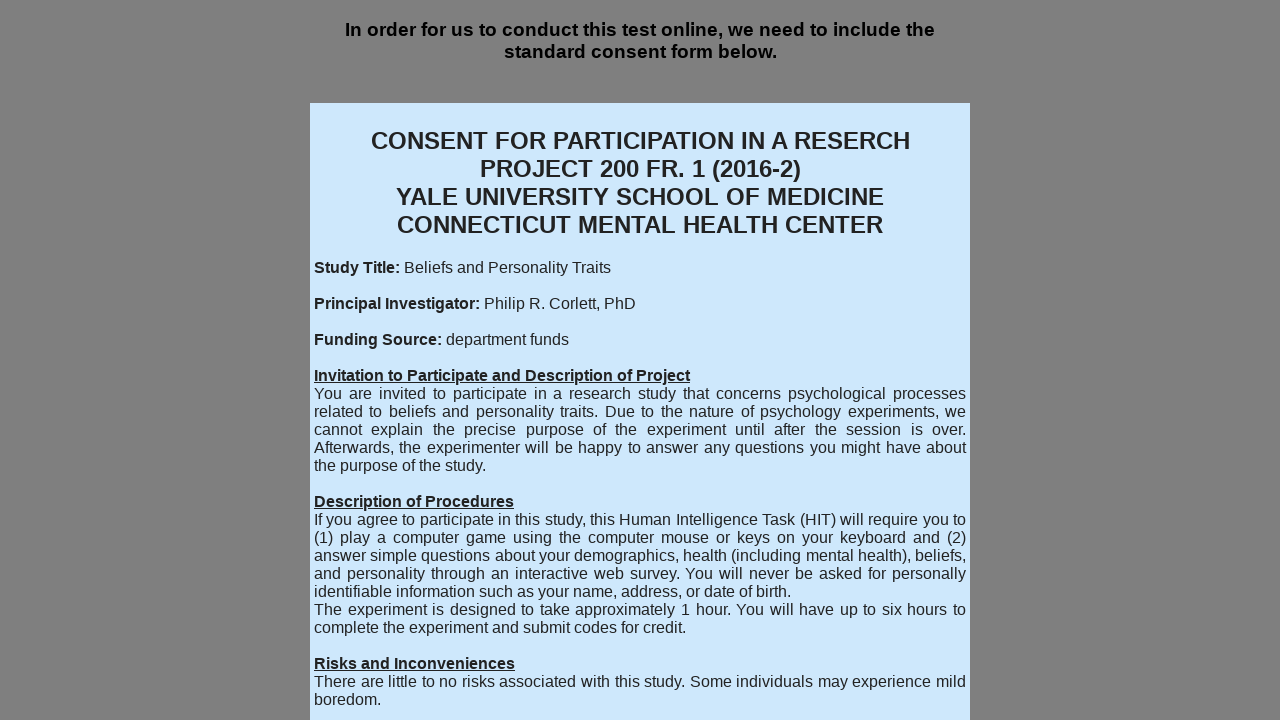

Re-registered dialog handler for subsequent alerts
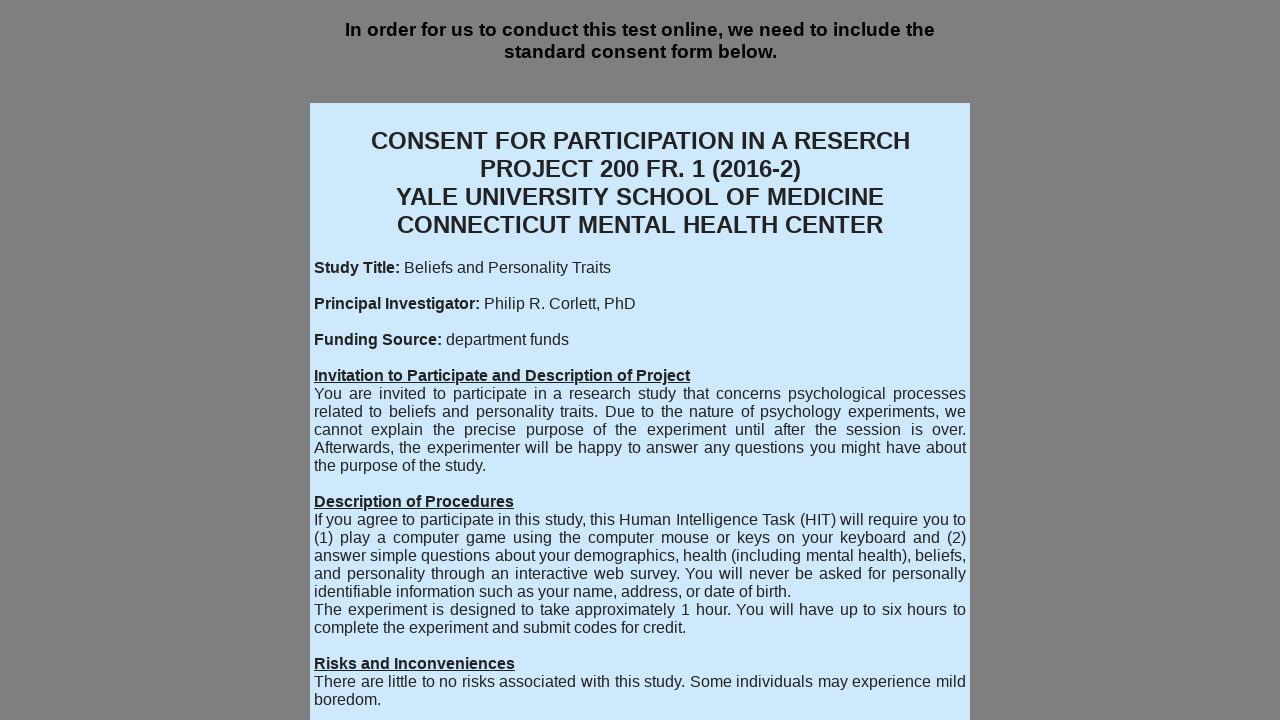

Waited for Next button to be visible after alert processing
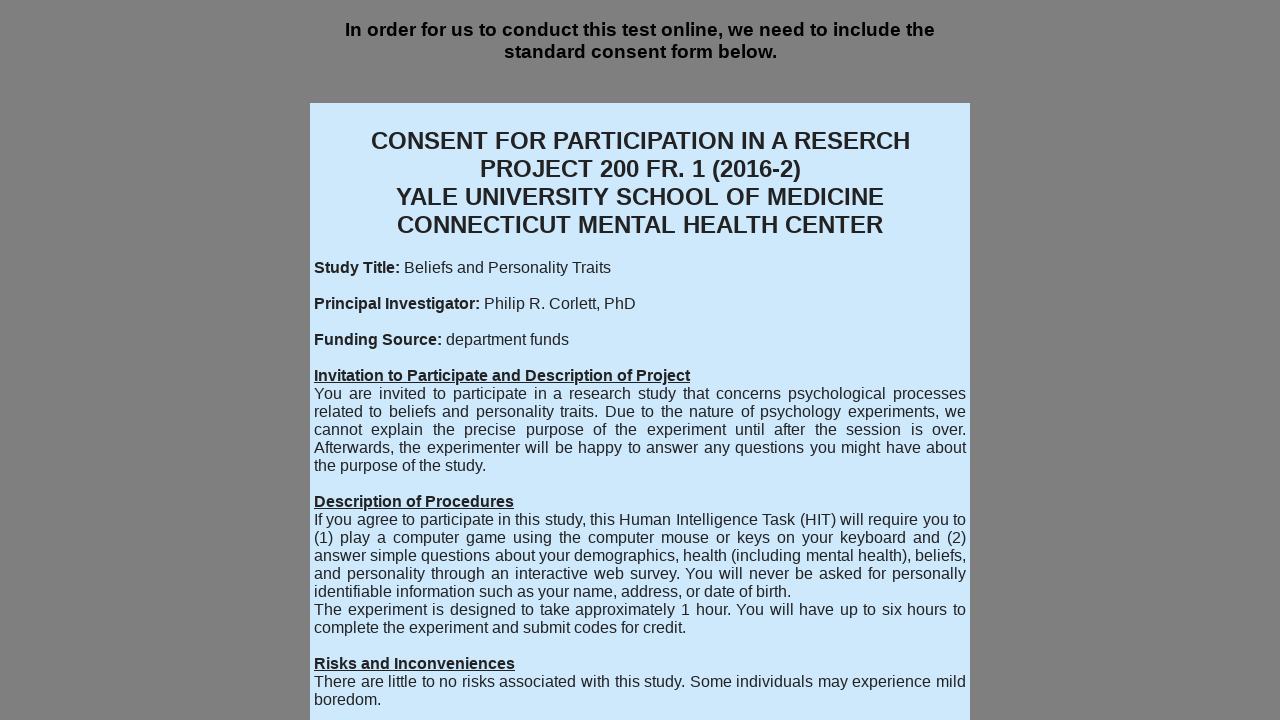

Clicked Next button to proceed past consent screen at (640, 657) on #nextButton
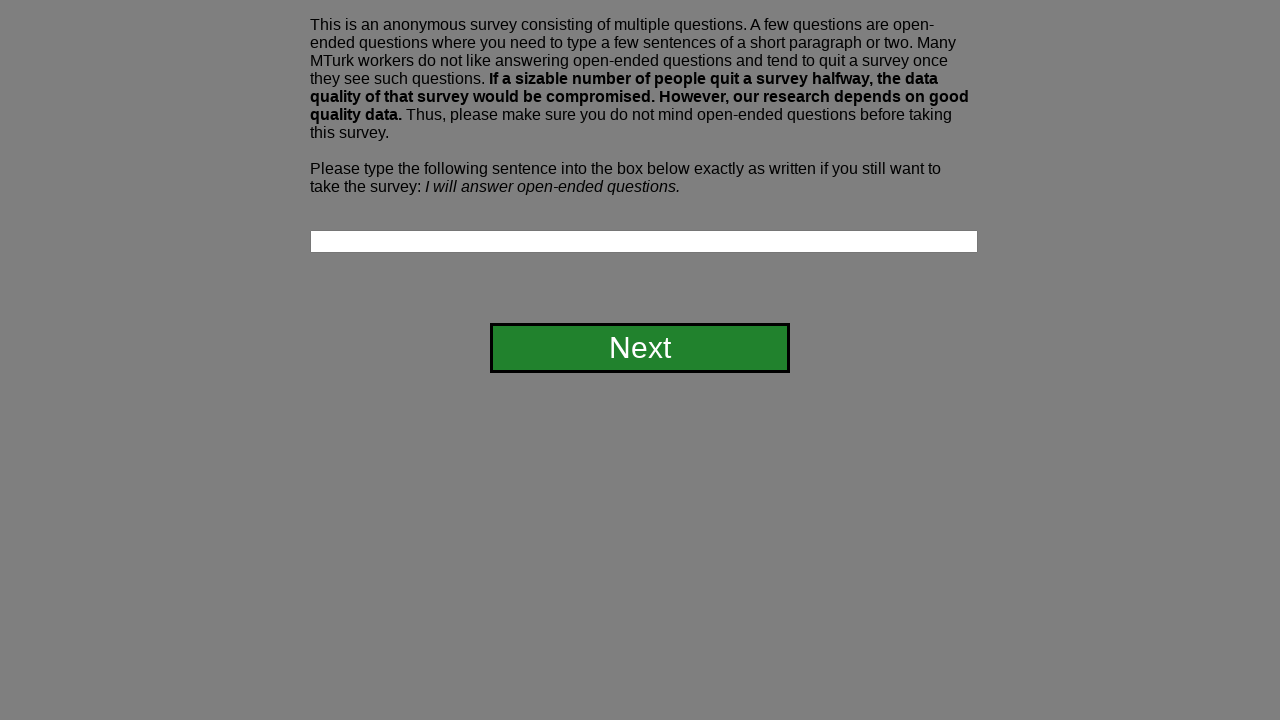

Filled attrition answer field with 'I will answer open-ended questions.' on #attritionAns
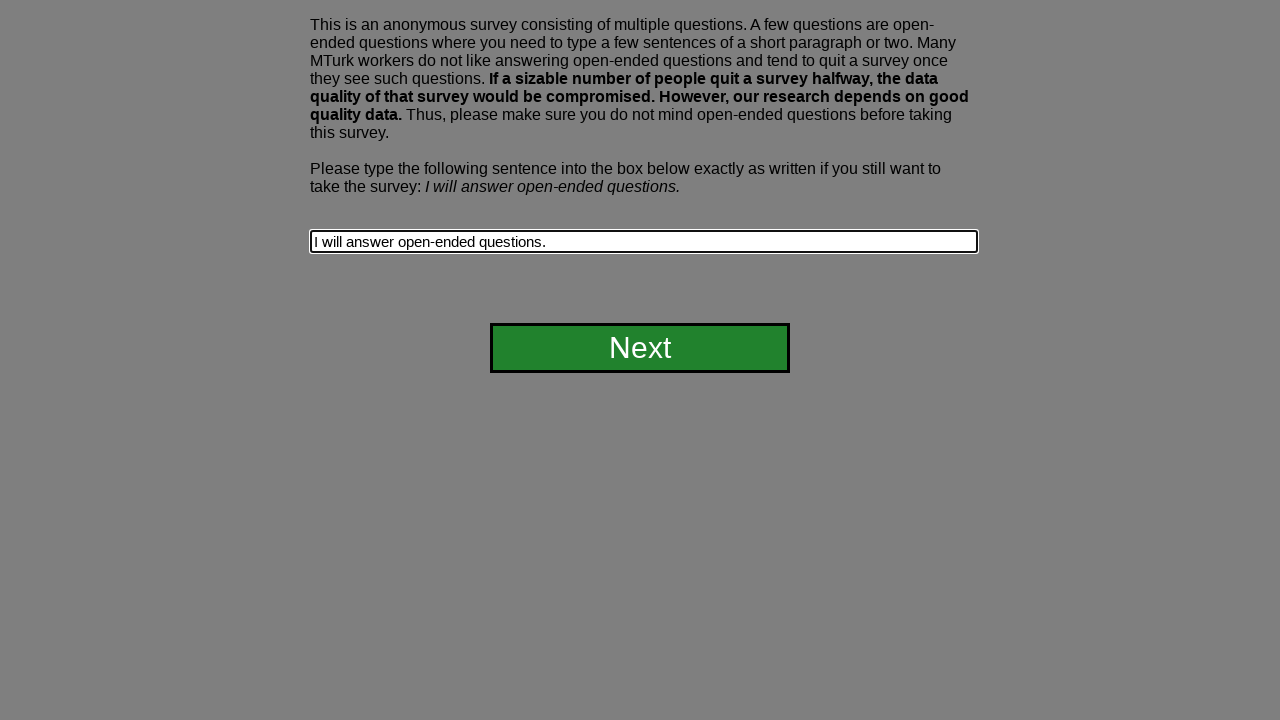

Clicked Next button to submit form and proceed to card task at (640, 348) on #nextButton
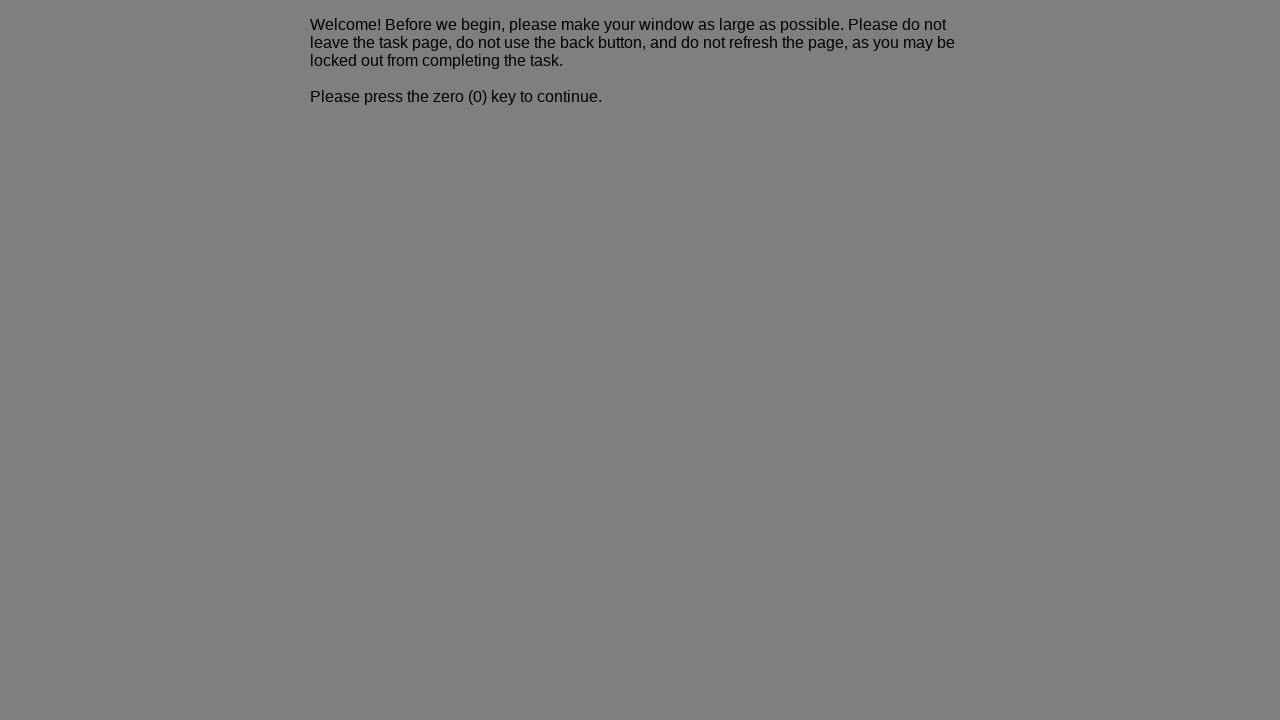

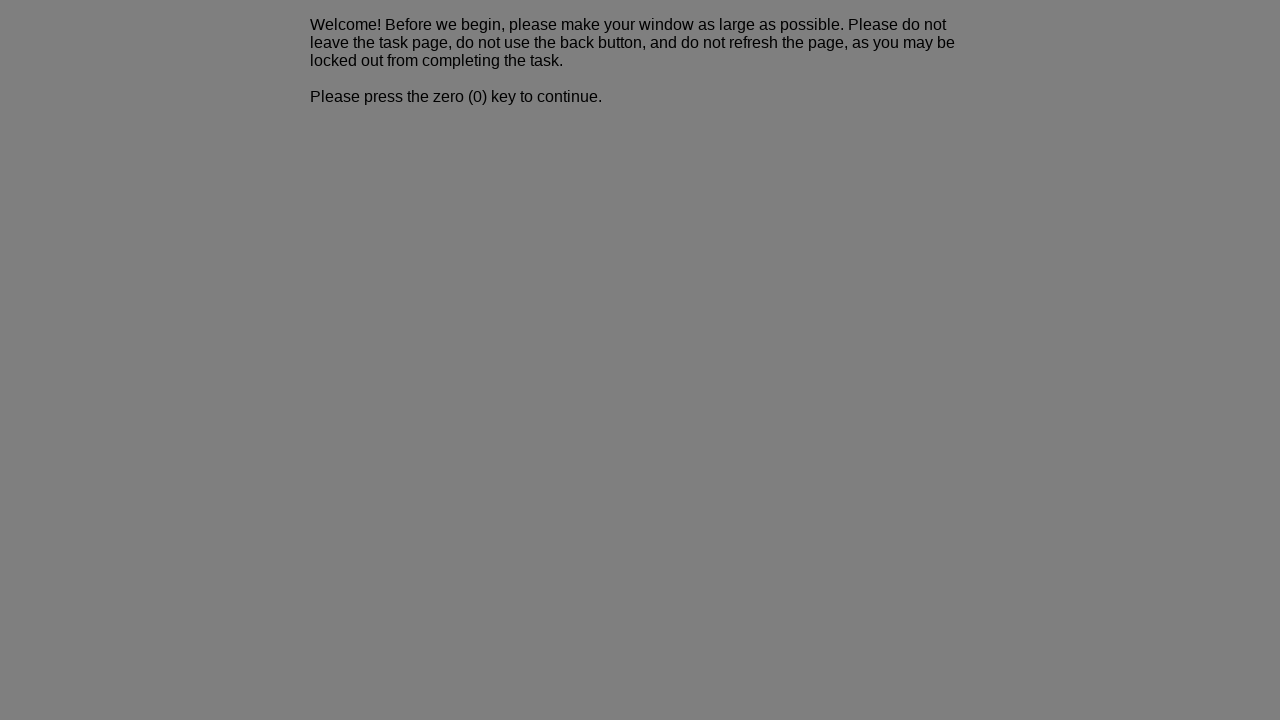